Tests jQuery UI dropdown selection by clicking to open dropdown and selecting item "19"

Starting URL: https://jqueryui.com/resources/demos/selectmenu/default.html

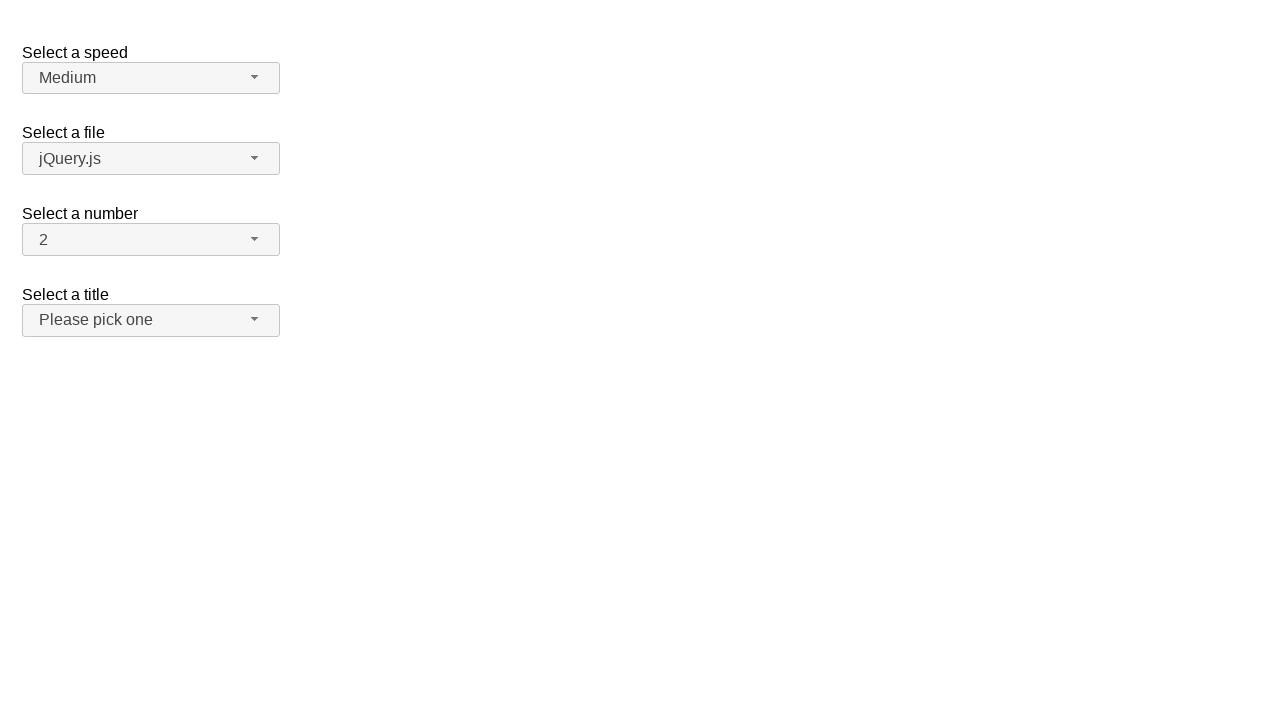

Clicked the number dropdown button to open it at (151, 240) on xpath=//span[@id='number-button']
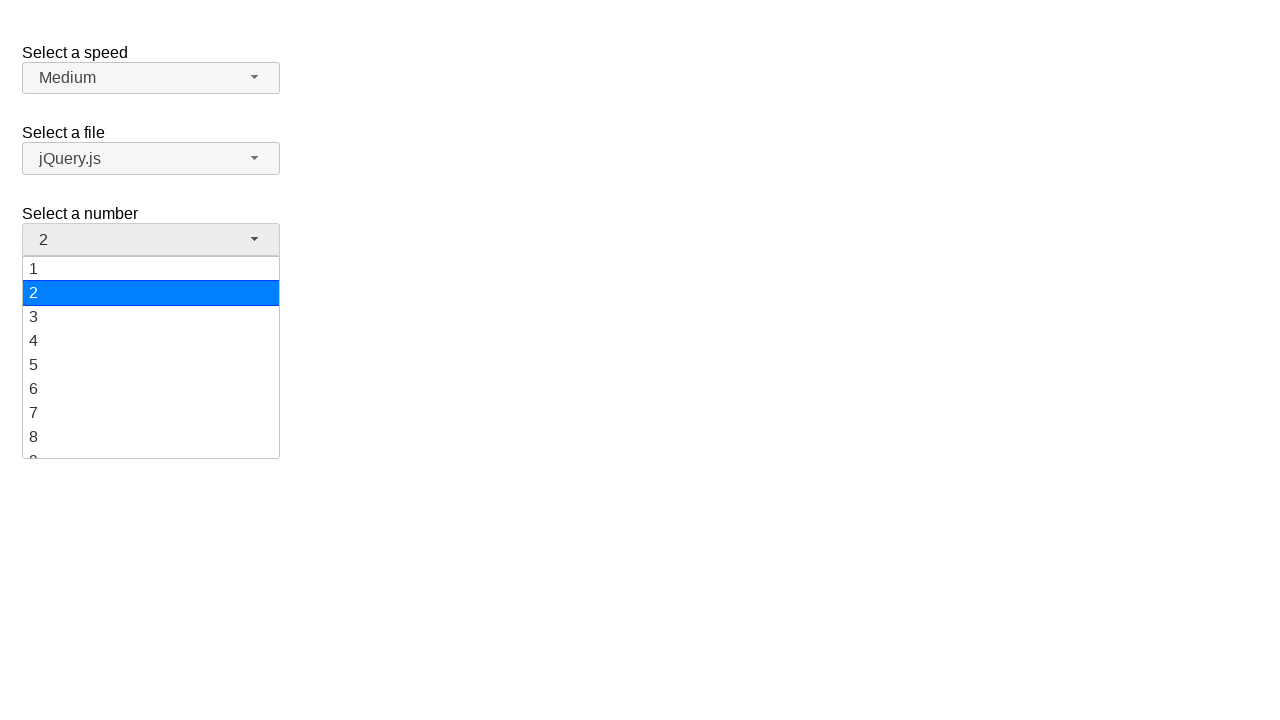

Dropdown menu became visible
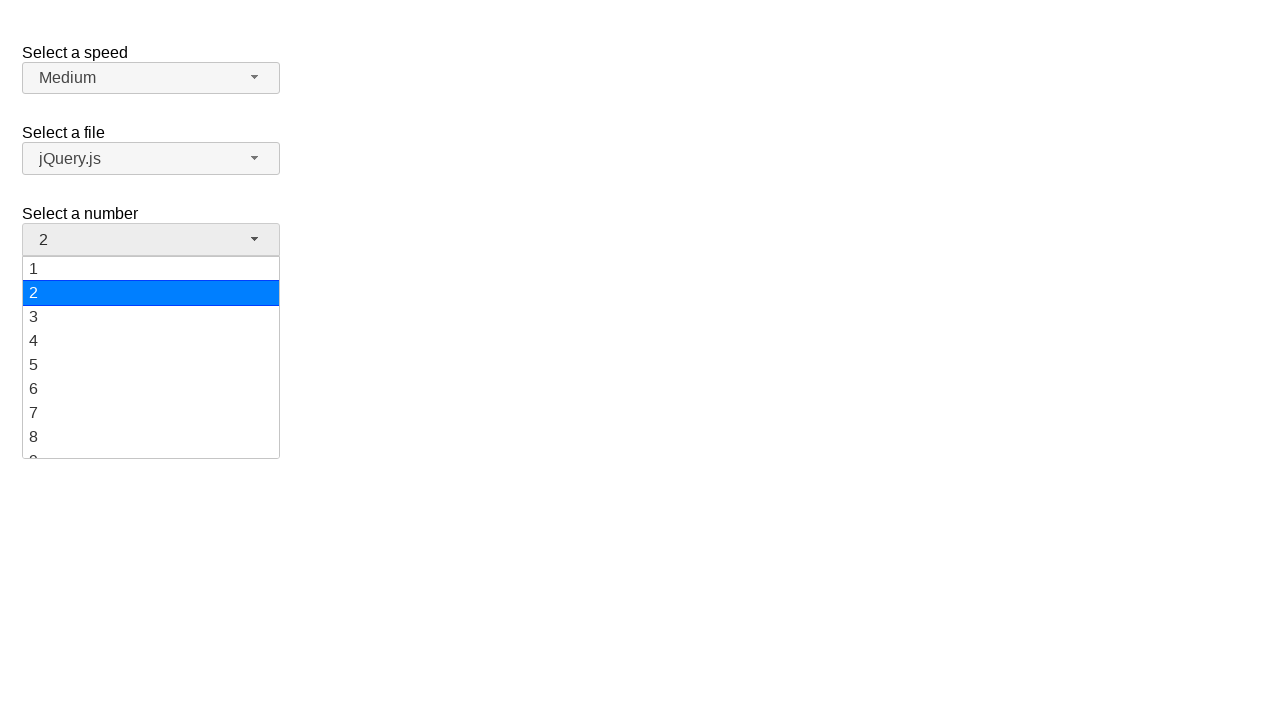

Scrolled item '19' into view
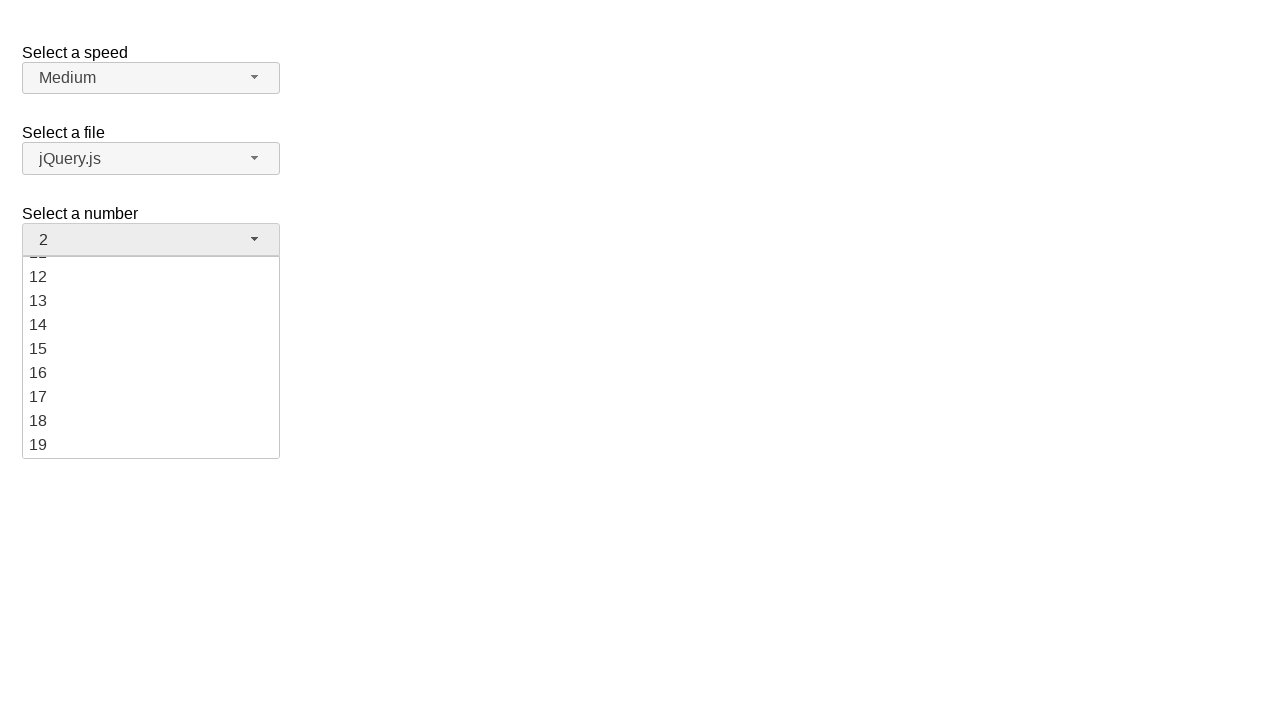

Clicked dropdown item '19' to select it at (151, 445) on xpath=//ul[@id='number-menu']/li >> nth=18
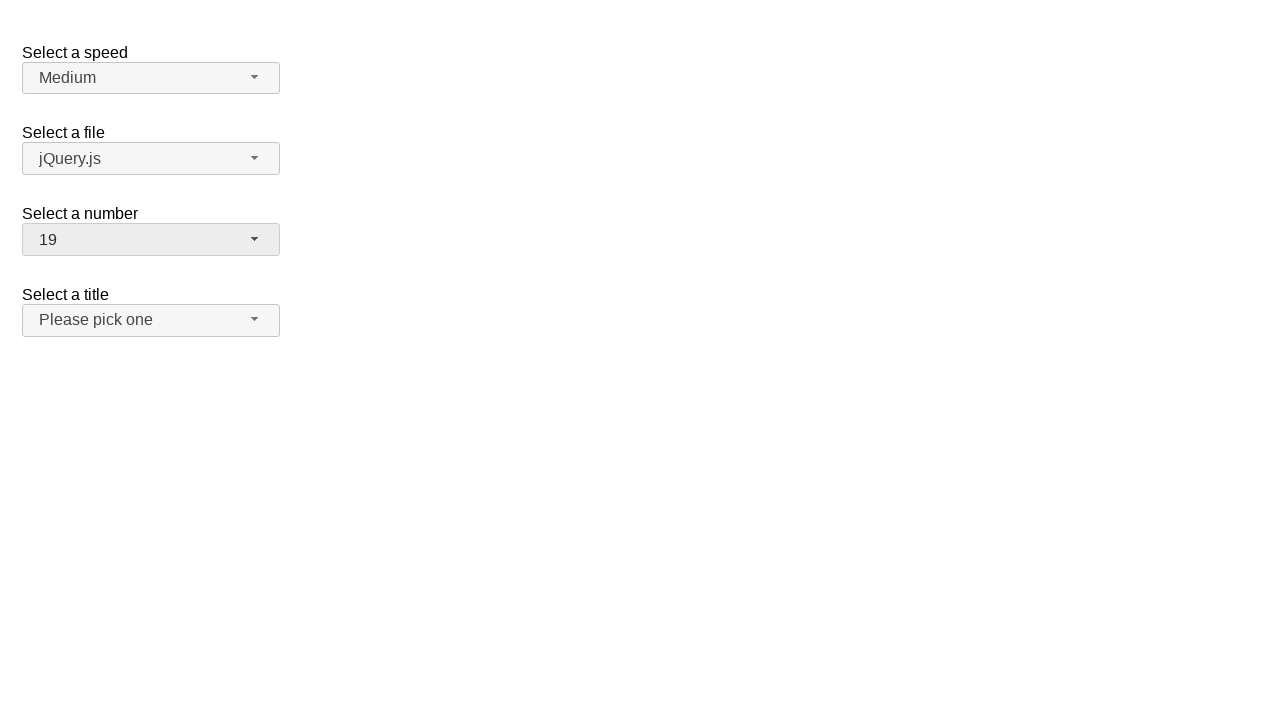

Verified that item '19' was successfully selected in the dropdown
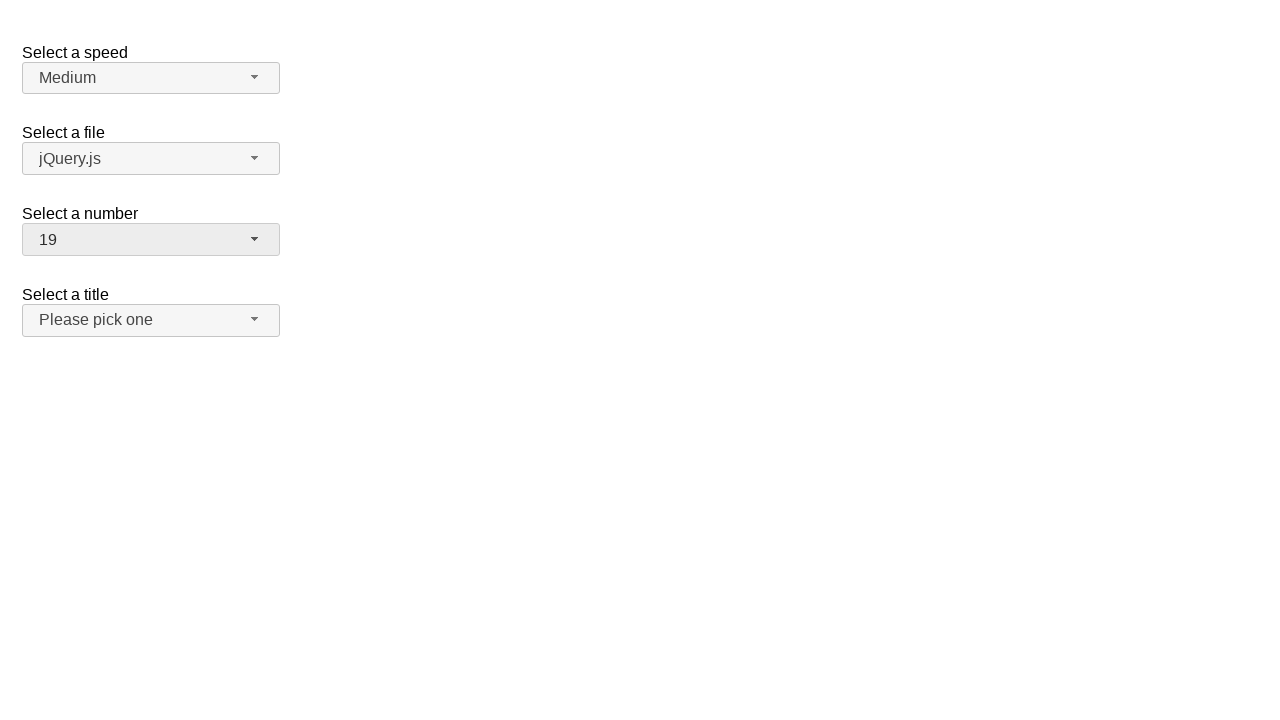

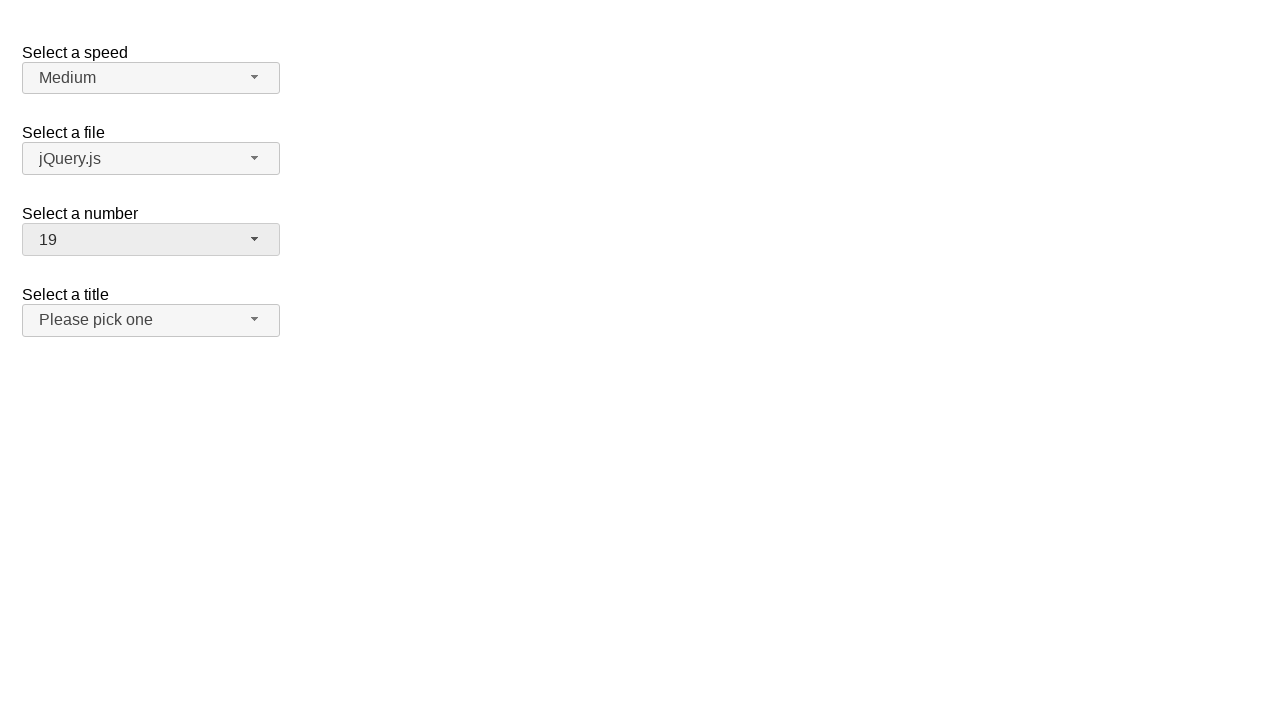